Tests navigation from the main page to the offers section by clicking the offers link

Starting URL: https://rahulshettyacademy.com/seleniumPractise/#/

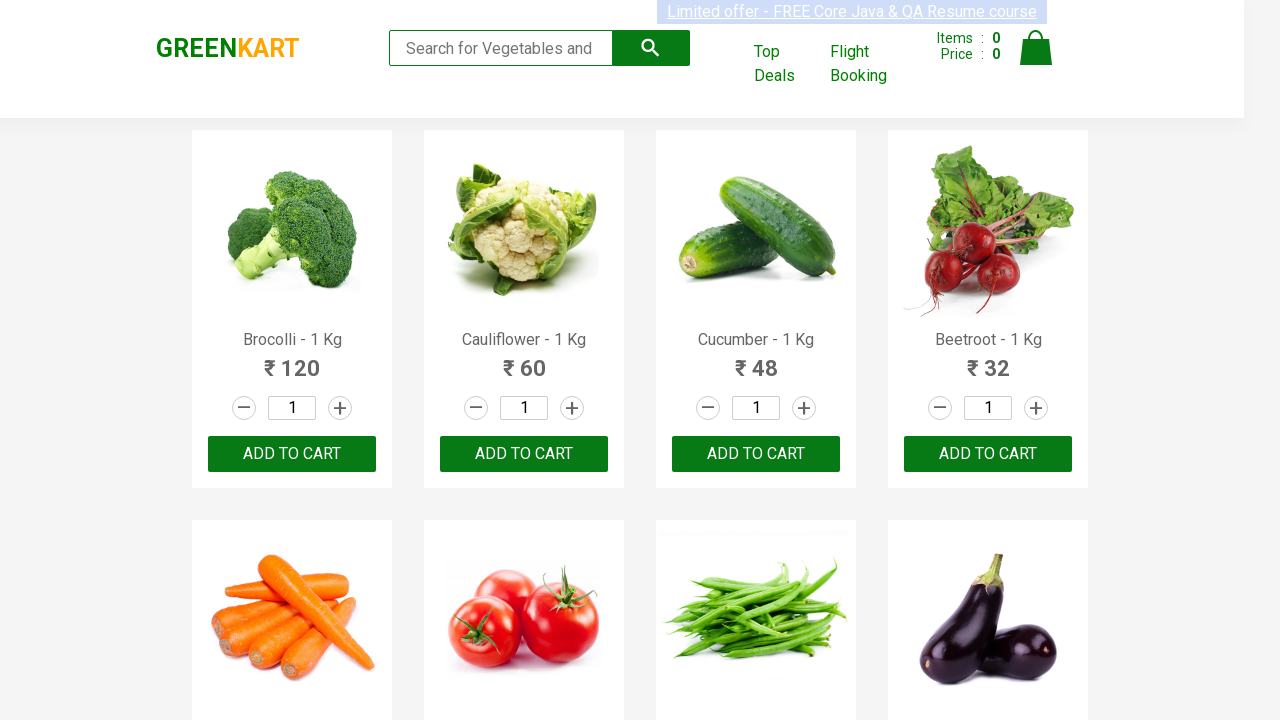

Clicked on the offers link to navigate to offers section at (787, 64) on a[href="#/offers"]
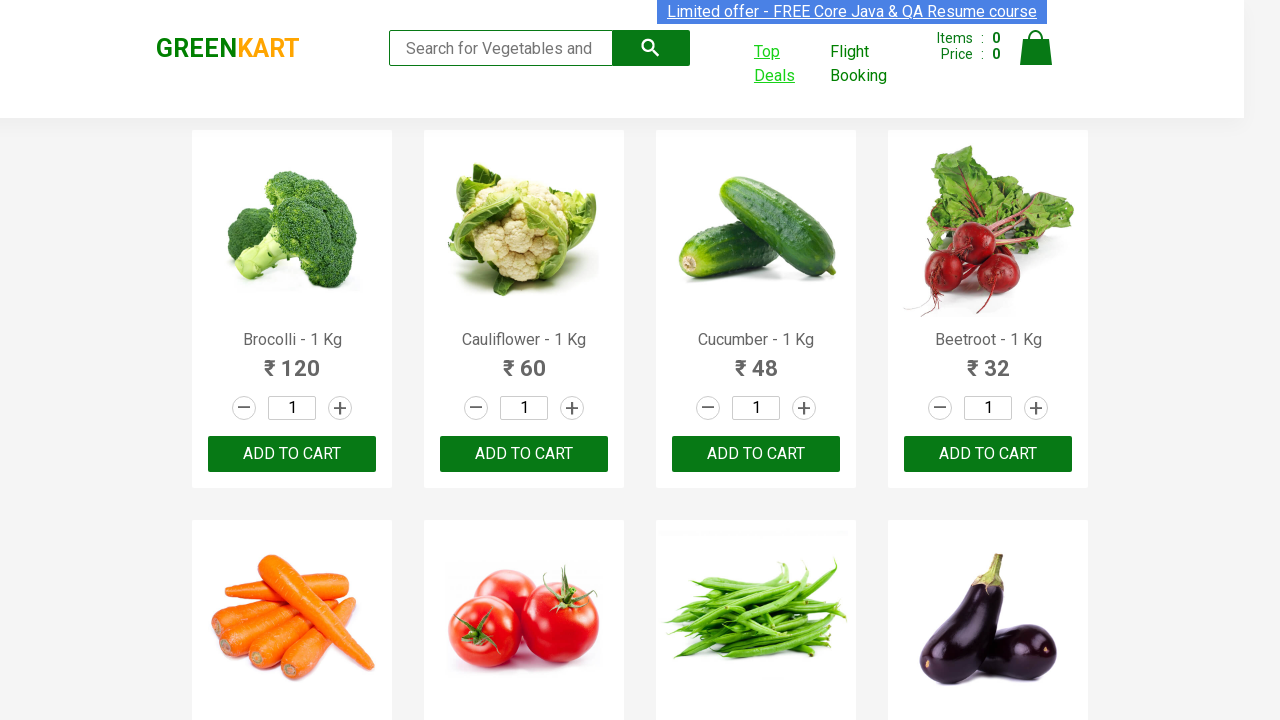

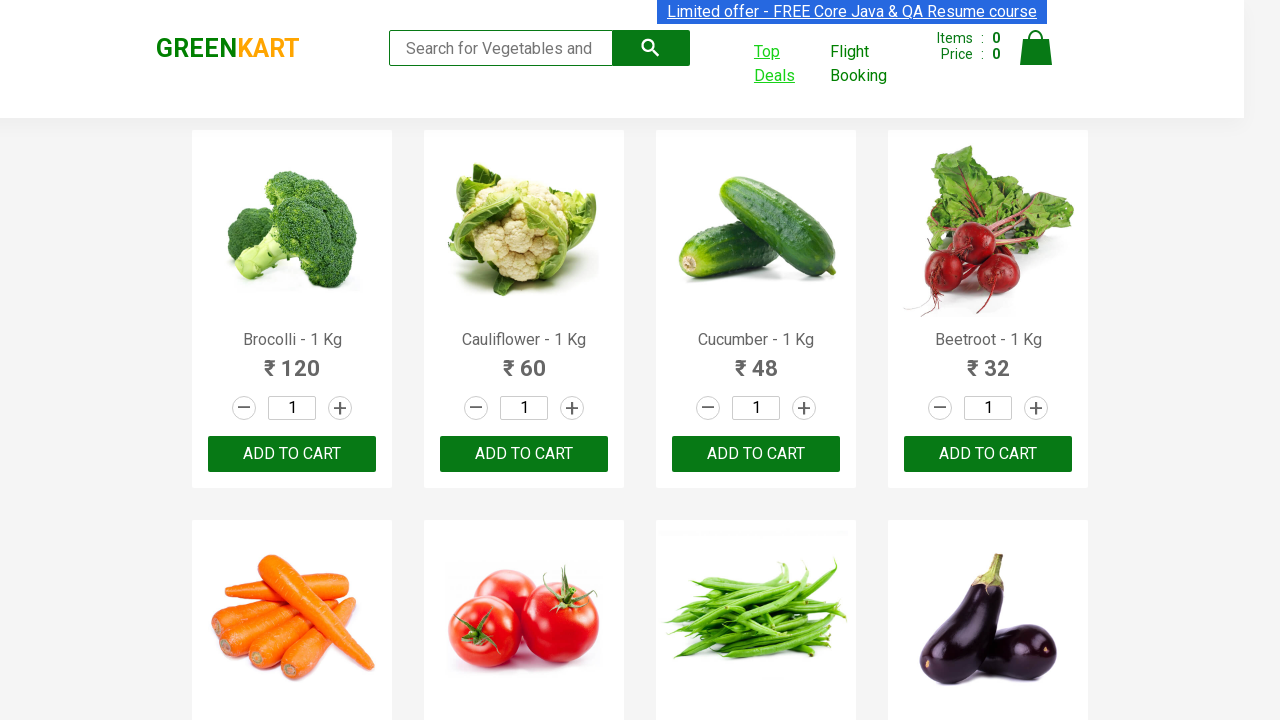